Tests multiple-select dropdown by selecting multiple options, then tests mouse hover functionality by hovering over an element and clicking revealed links

Starting URL: https://www.letskodeit.com/practice

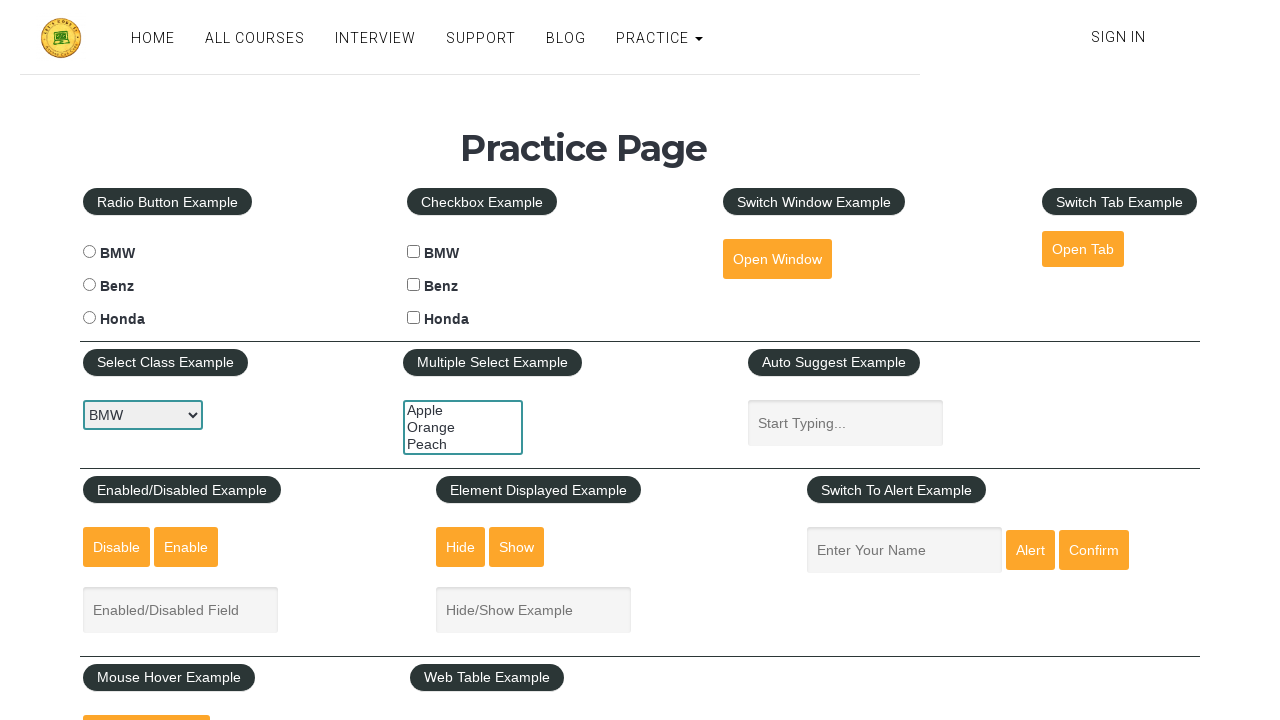

Selected first option from multiple-select dropdown by index on #multiple-select-example
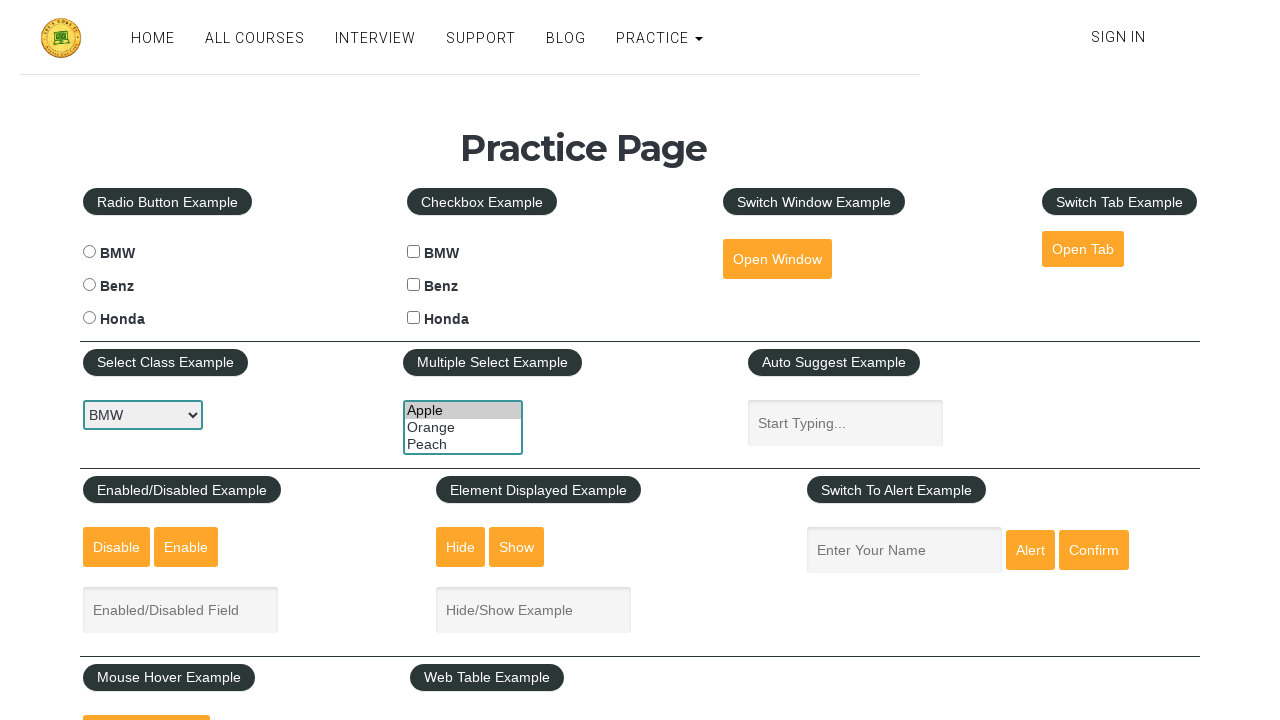

Selected 'orange' option from multiple-select dropdown by value on #multiple-select-example
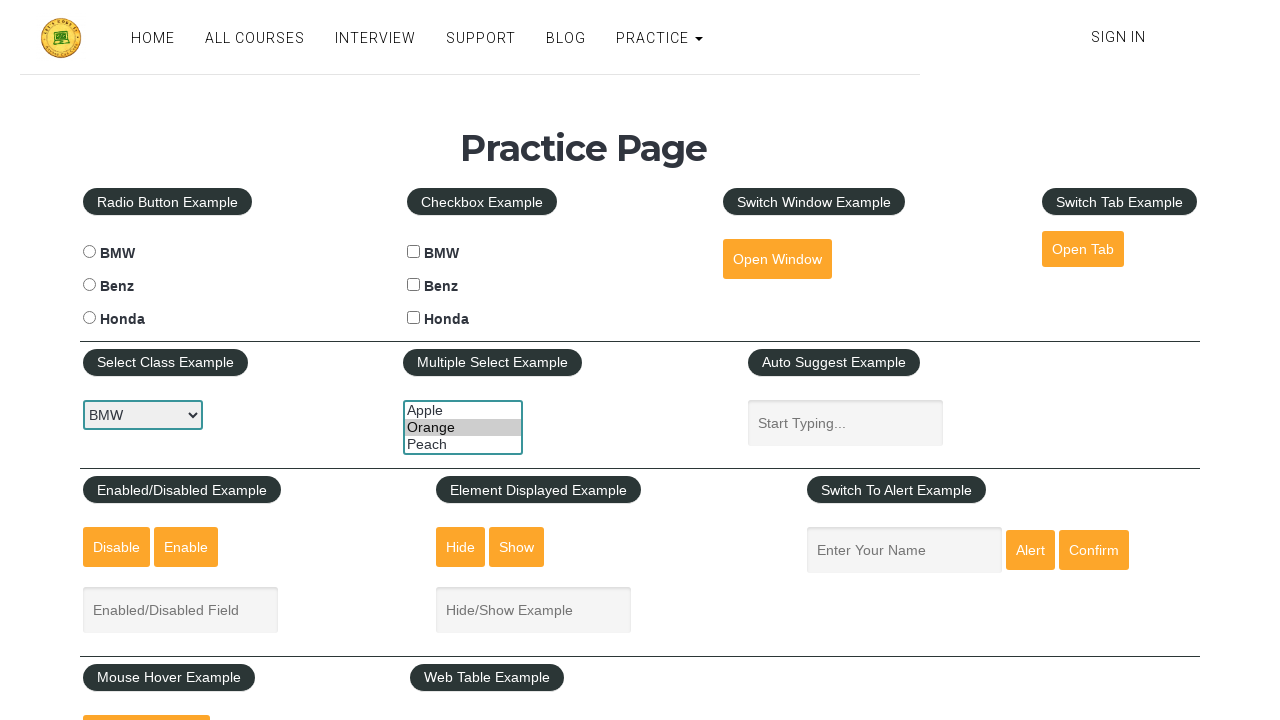

Hovered over mouse hover element to reveal menu at (146, 693) on #mousehover
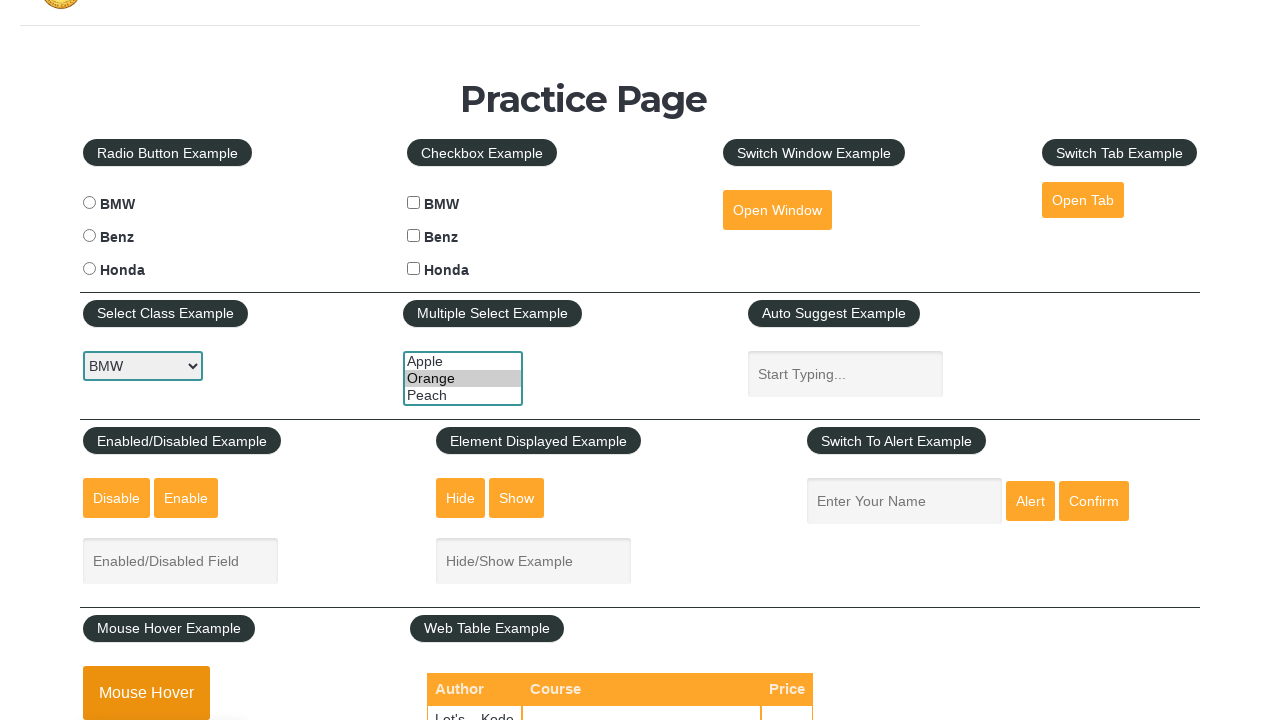

Clicked 'Top' link from hover menu at (163, 360) on xpath=//div[@class='mouse-hover-content']//a[contains(text(),'Top')]
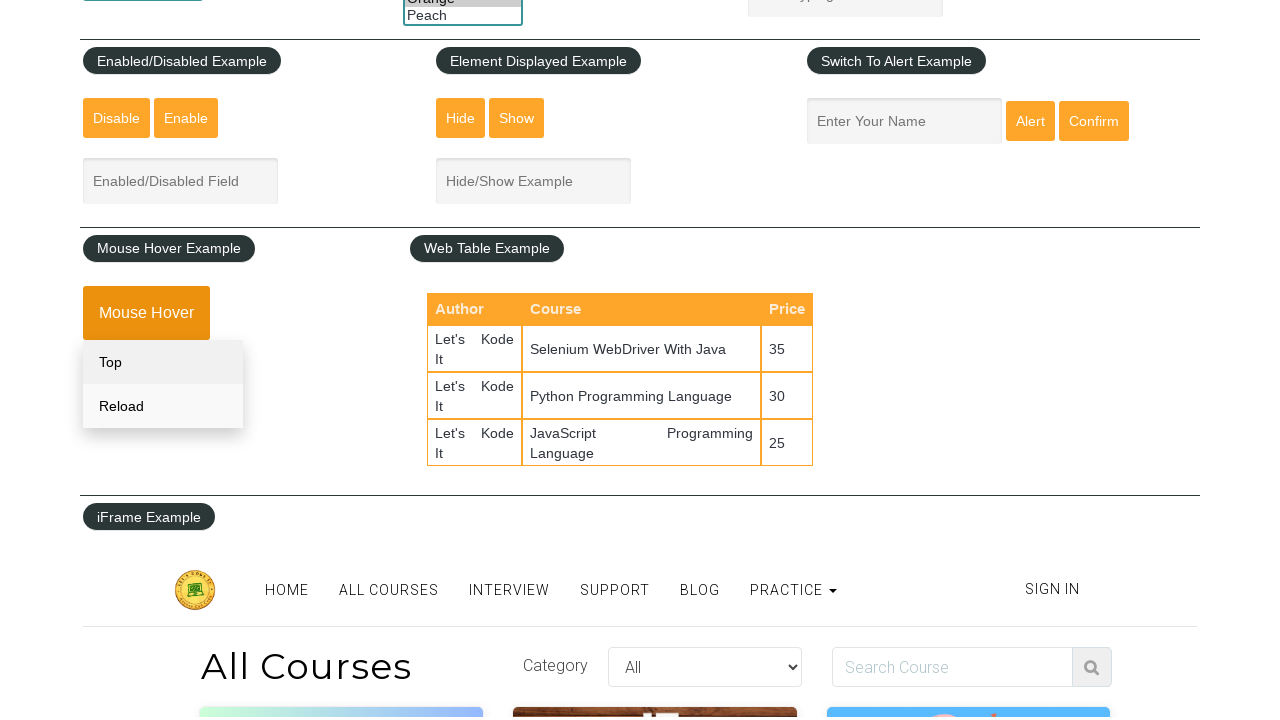

Hovered over mouse hover element again to reveal menu at (146, 693) on #mousehover
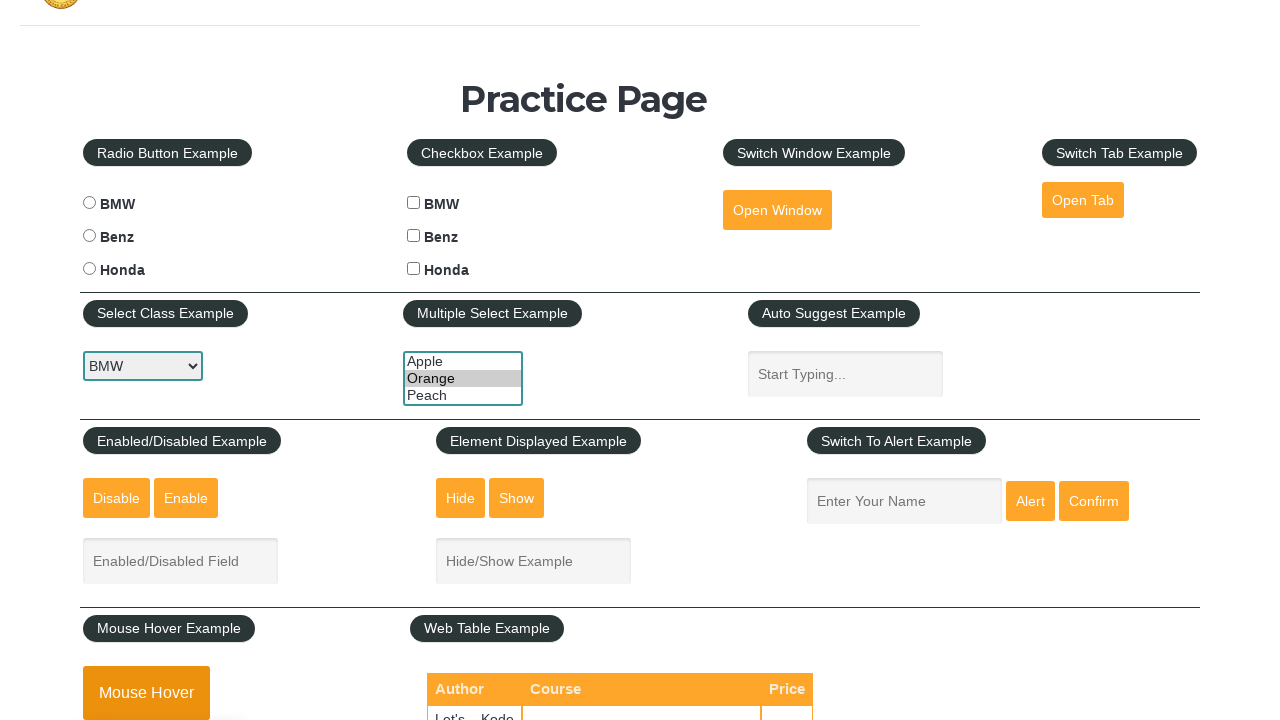

Clicked 'Reload' link from hover menu at (163, 360) on xpath=//div[@class='mouse-hover-content']//a[contains(text(),'Reload')]
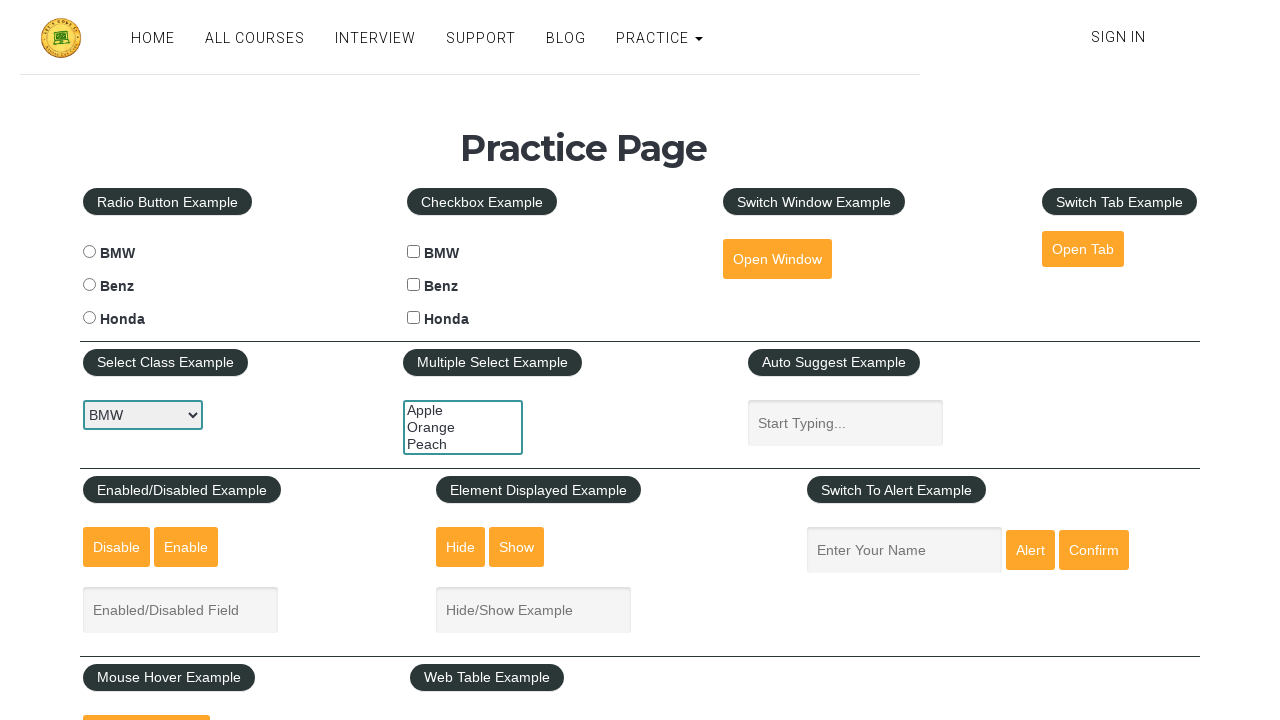

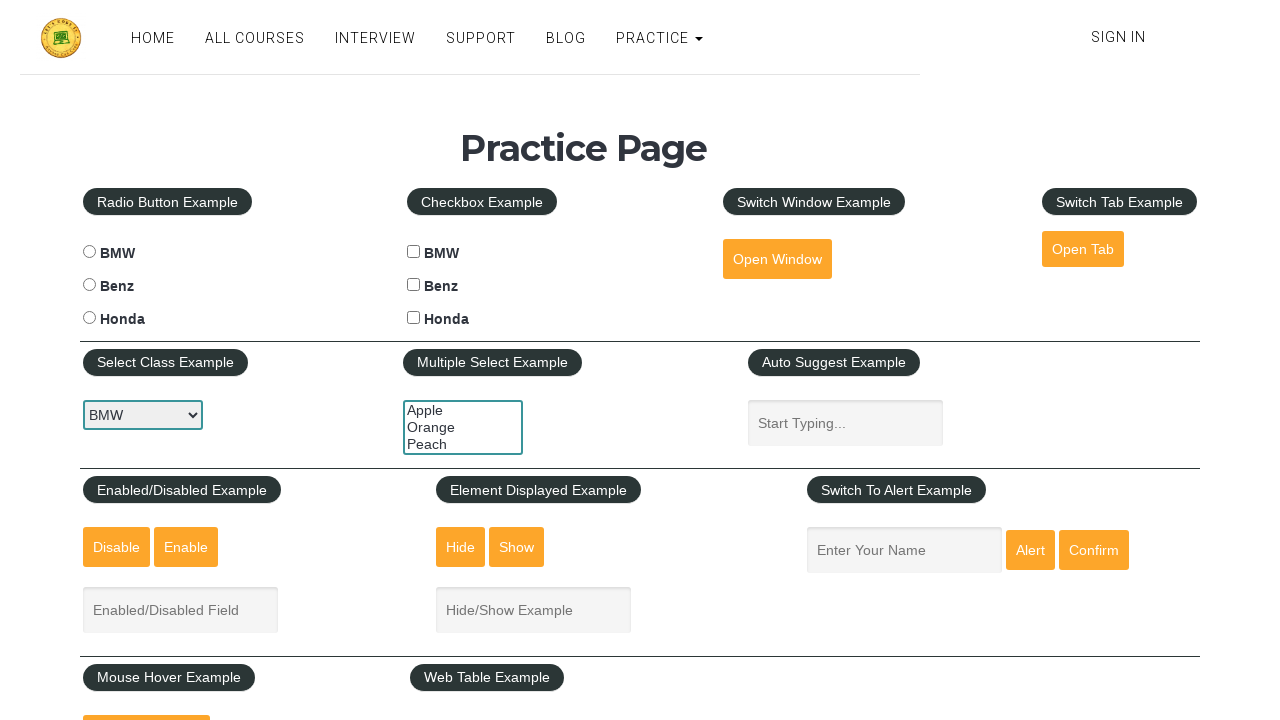